Tests JavaScript alert handling by interacting with three different types of alerts: normal alert, confirmation alert, and prompt alert

Starting URL: https://the-internet.herokuapp.com/javascript_alerts

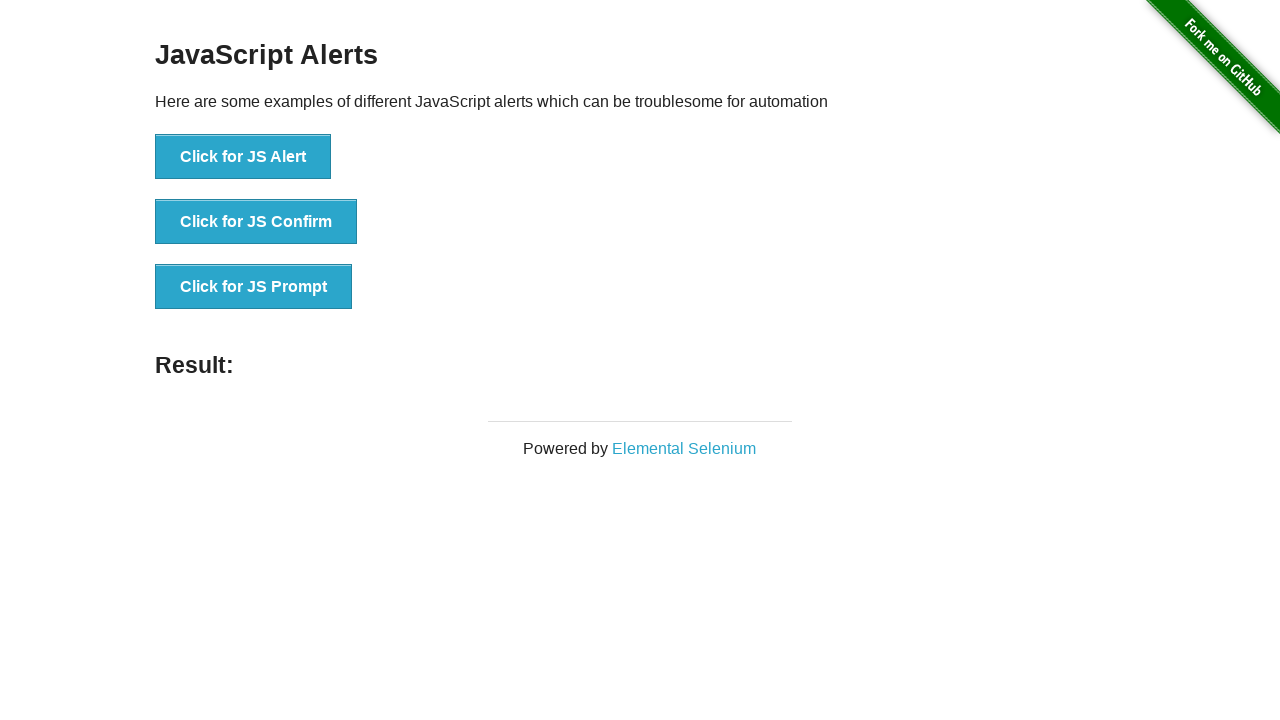

Clicked normal alert button at (243, 157) on li:nth-of-type(1) > button
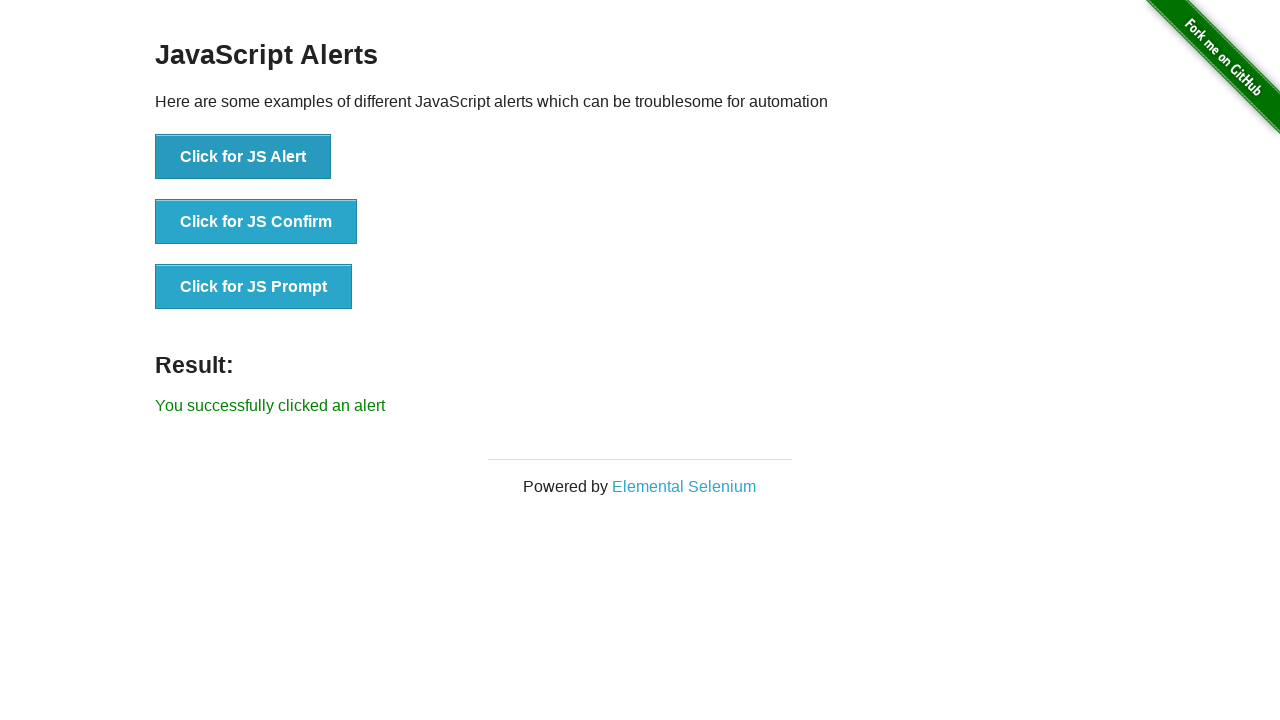

Accepted normal alert dialog
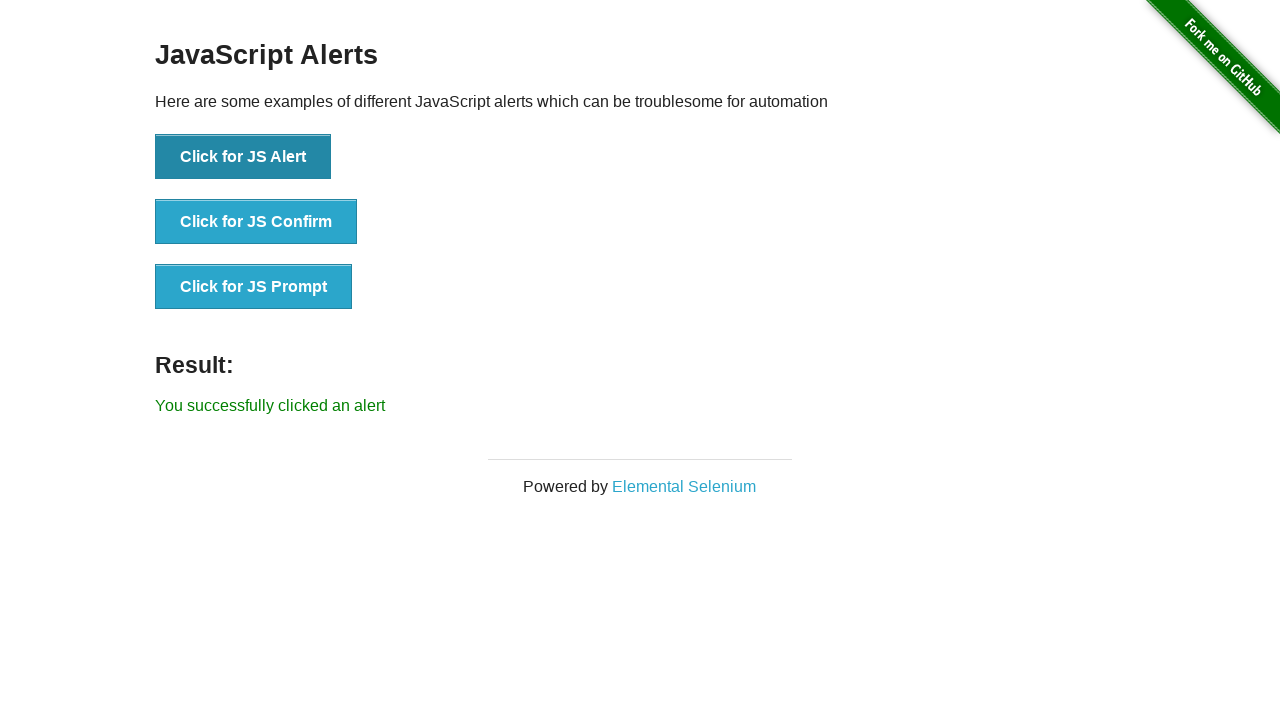

Clicked confirmation alert button at (256, 222) on li:nth-of-type(2) > button
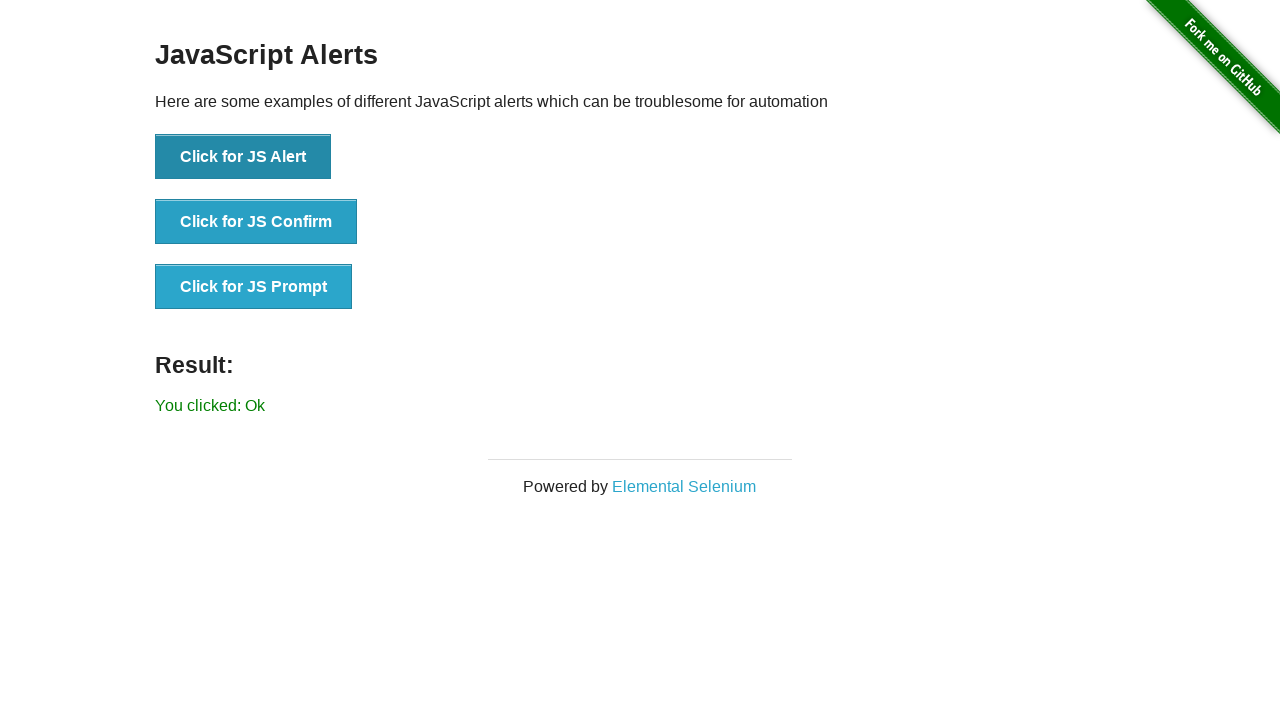

Dismissed confirmation alert dialog
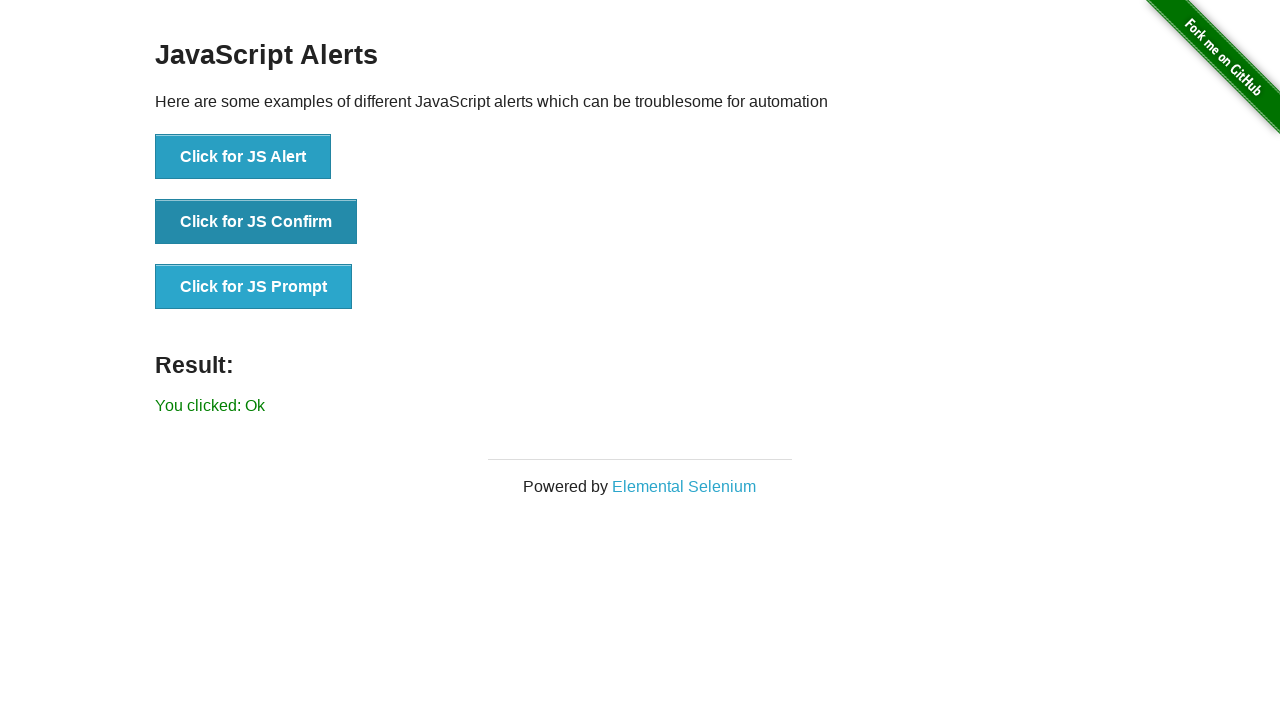

Set up prompt alert handler
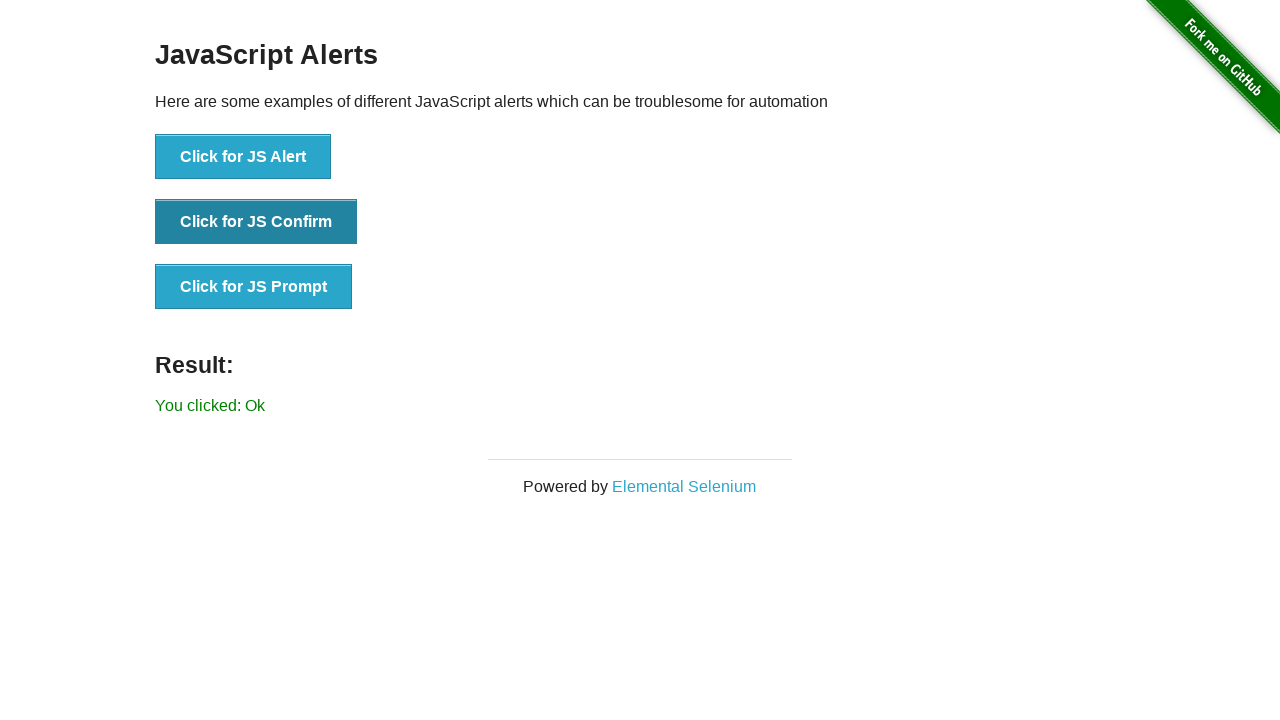

Clicked prompt alert button and entered 'Test Automation' at (254, 287) on li:nth-of-type(3) > button
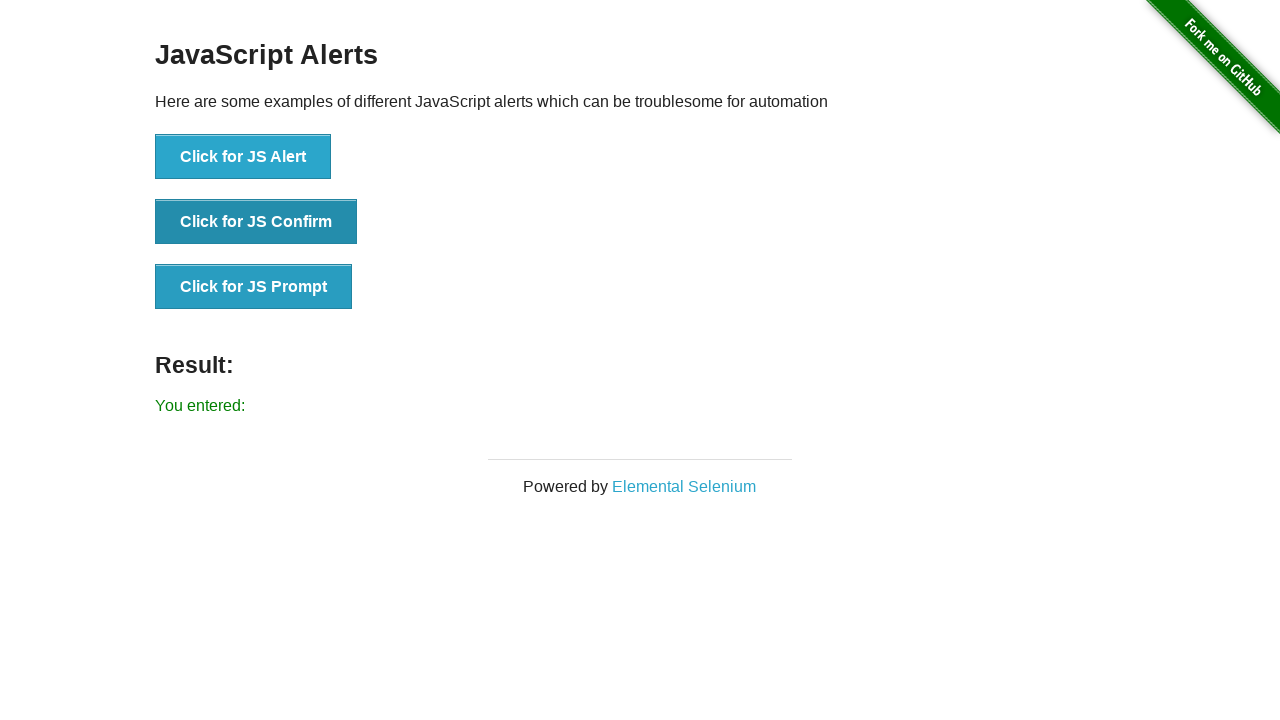

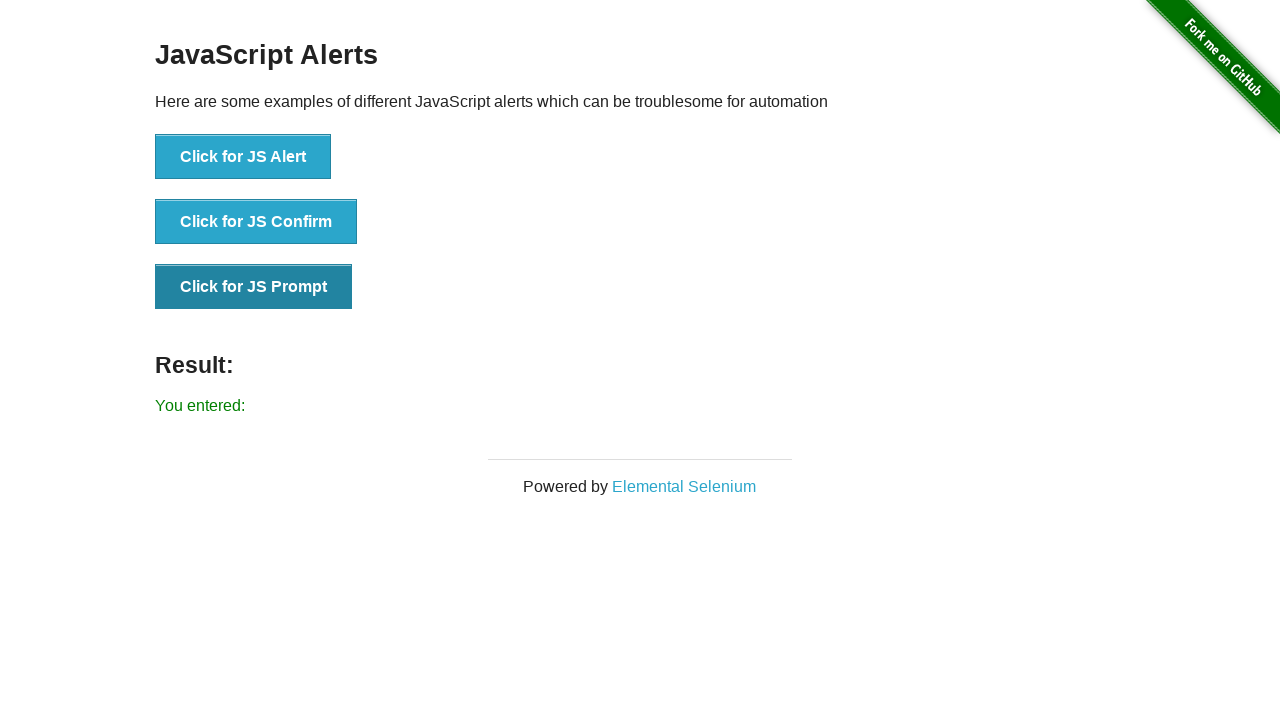